Tests an explicit wait scenario where the script waits for a price to drop to $100, then clicks a button, reads a value, calculates a mathematical result, and submits the answer in a form.

Starting URL: http://suninjuly.github.io/explicit_wait2.html

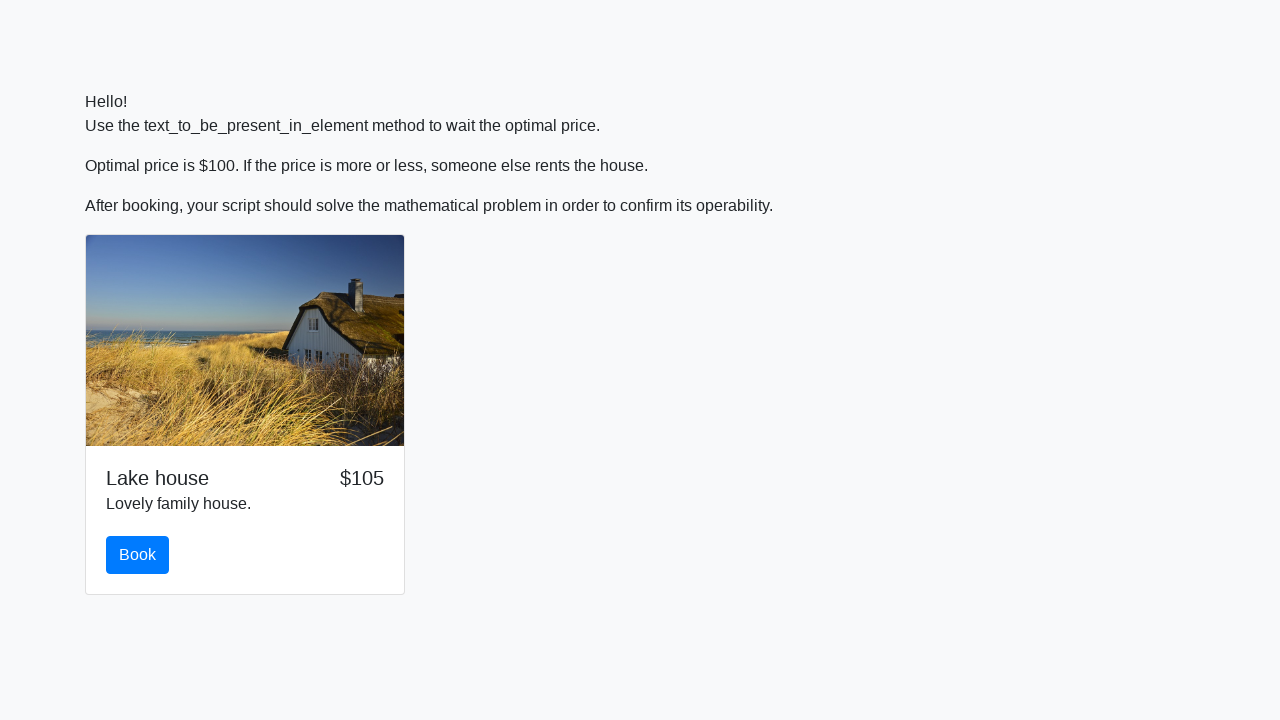

Waited for price to drop to $100
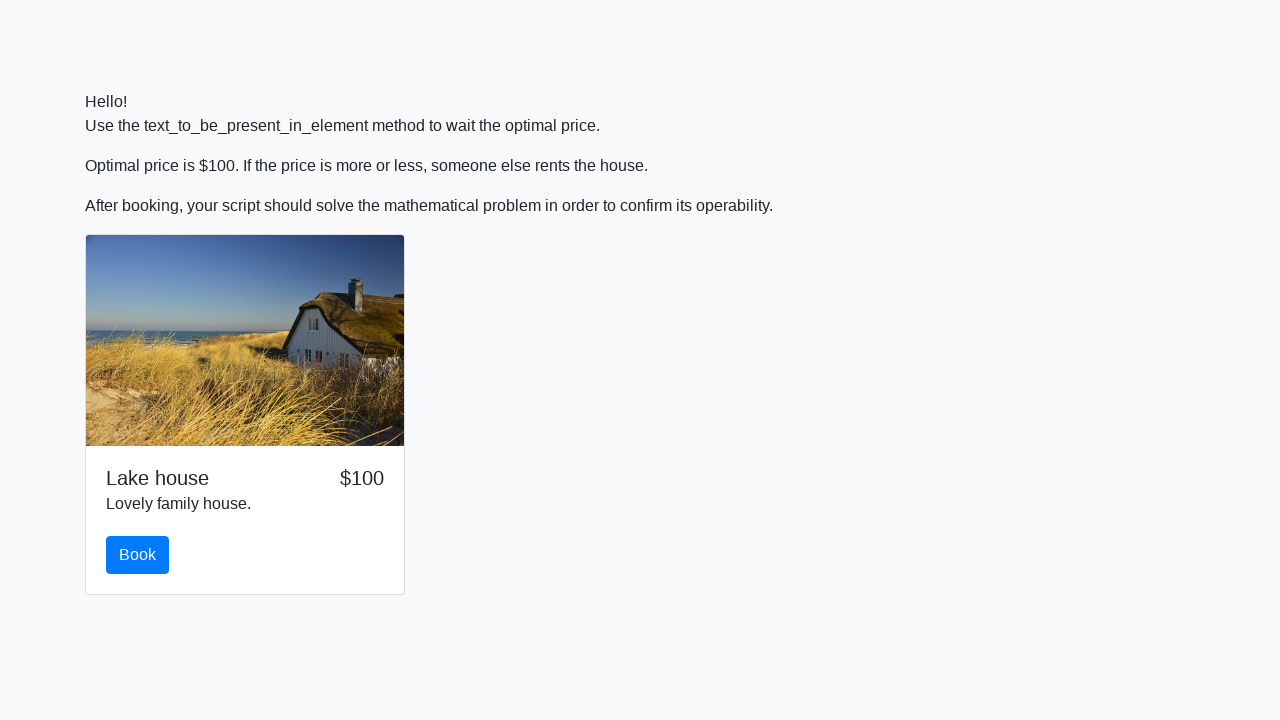

Clicked the button after price reached $100 at (138, 555) on button.btn
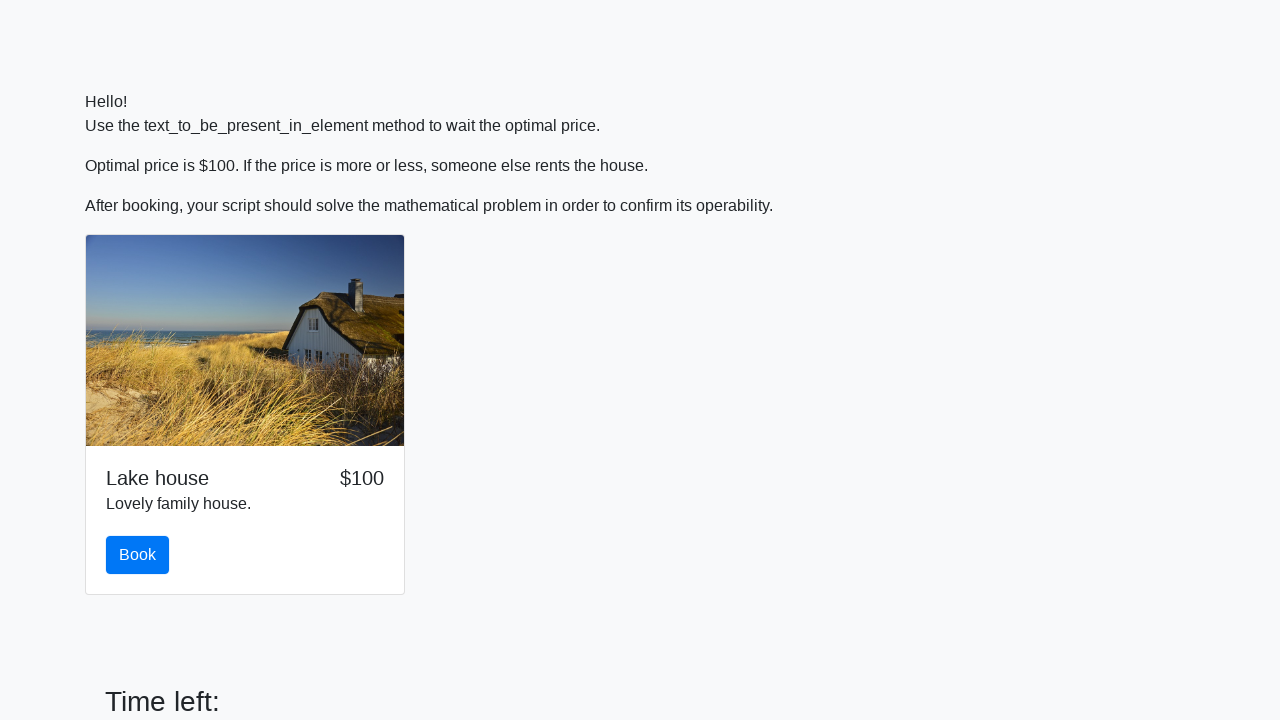

Scrolled down the page by 100 pixels
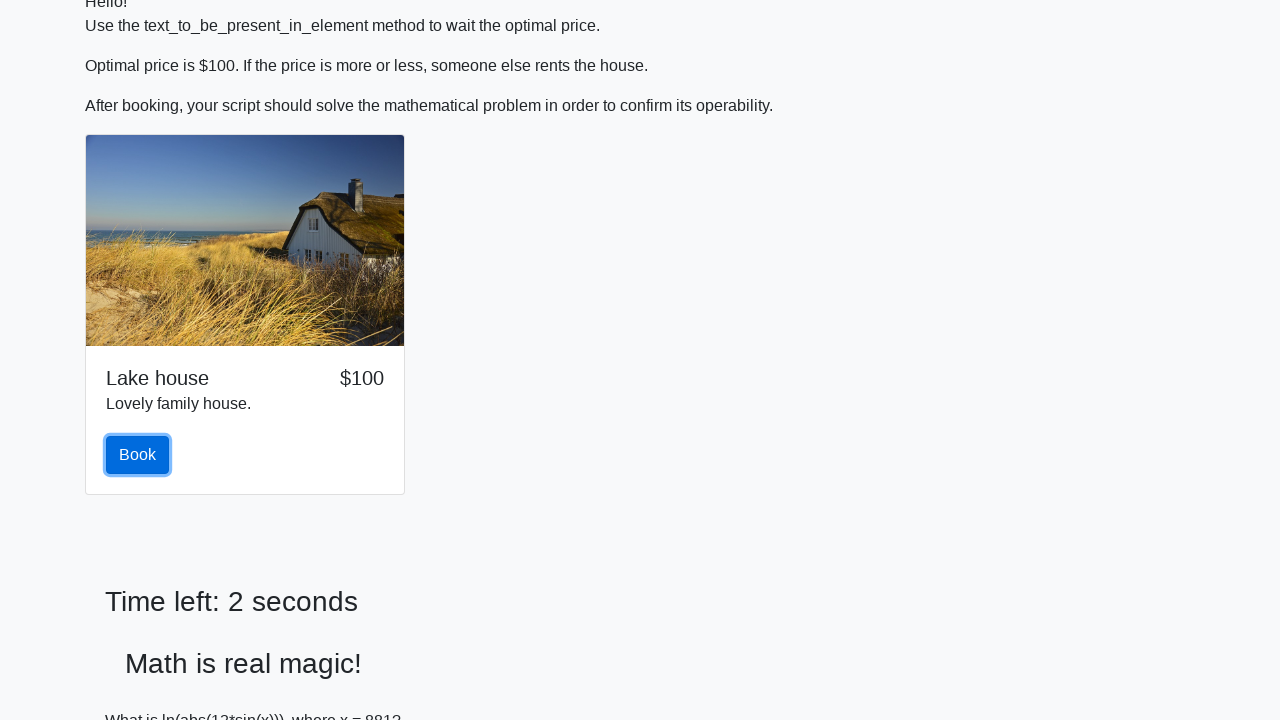

Read value from input_value element: 881
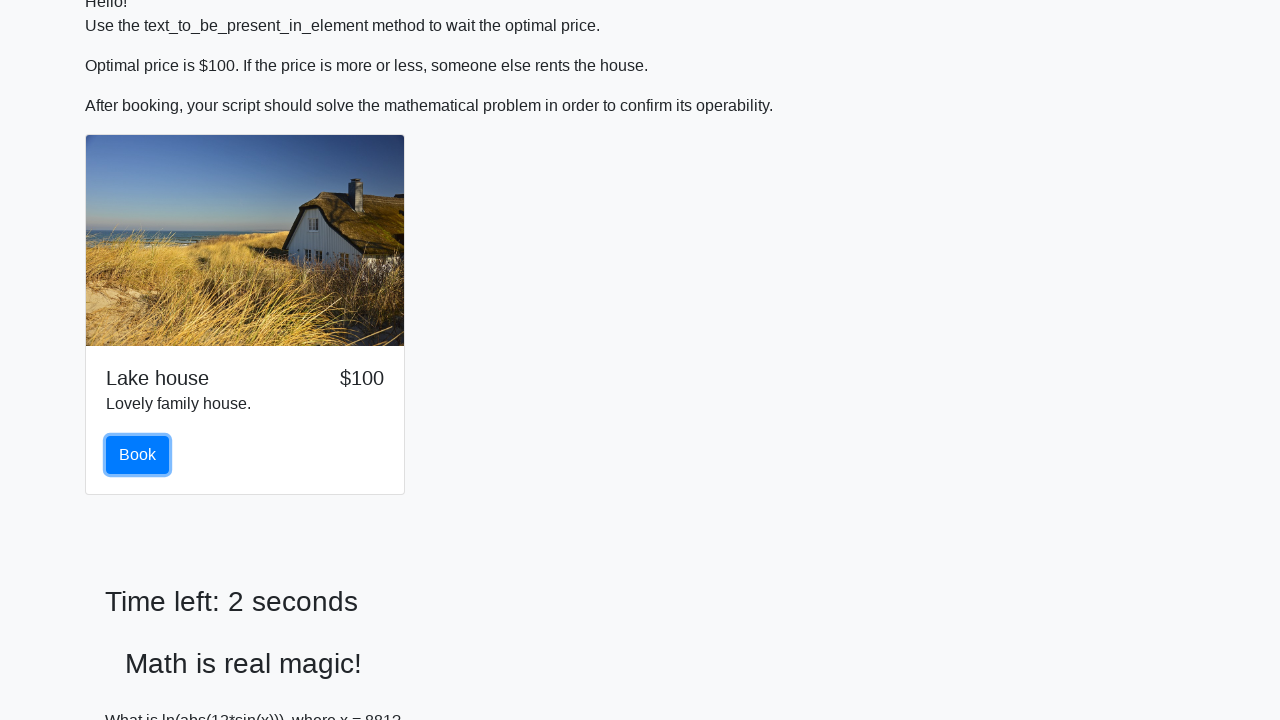

Calculated result using formula: 2.4612324488922317
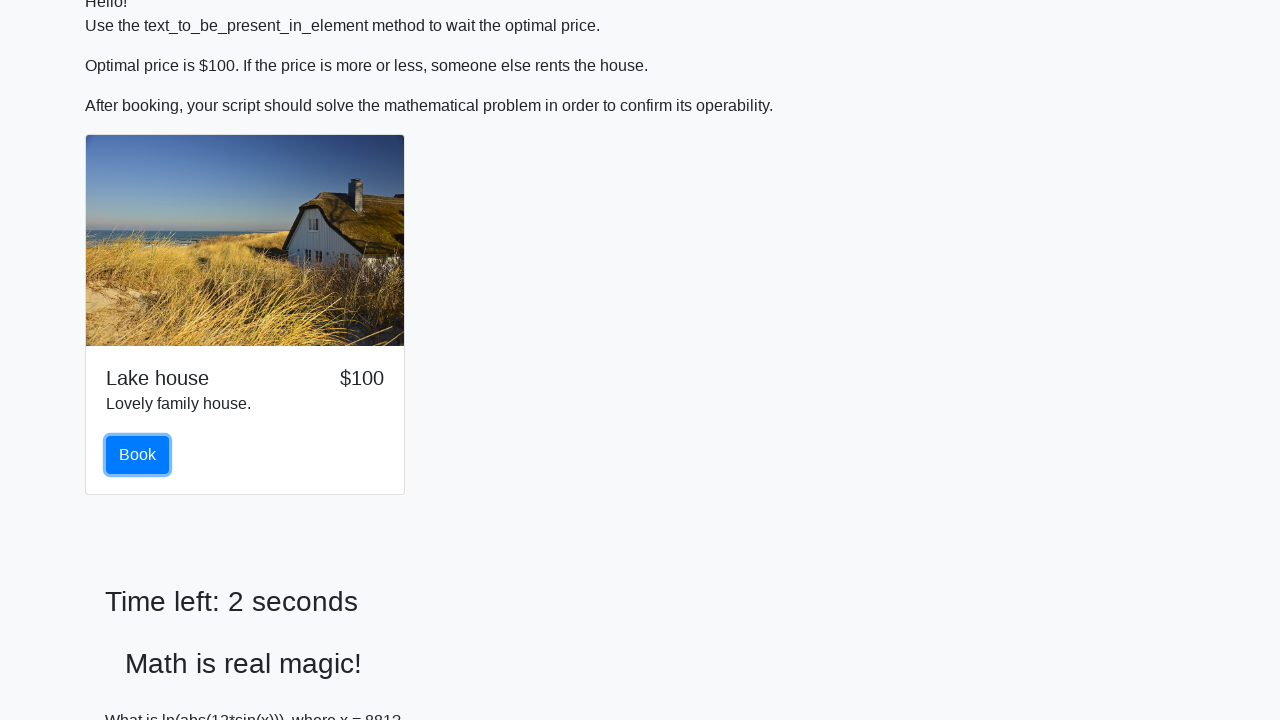

Filled answer field with calculated value: 2.4612324488922317 on #answer
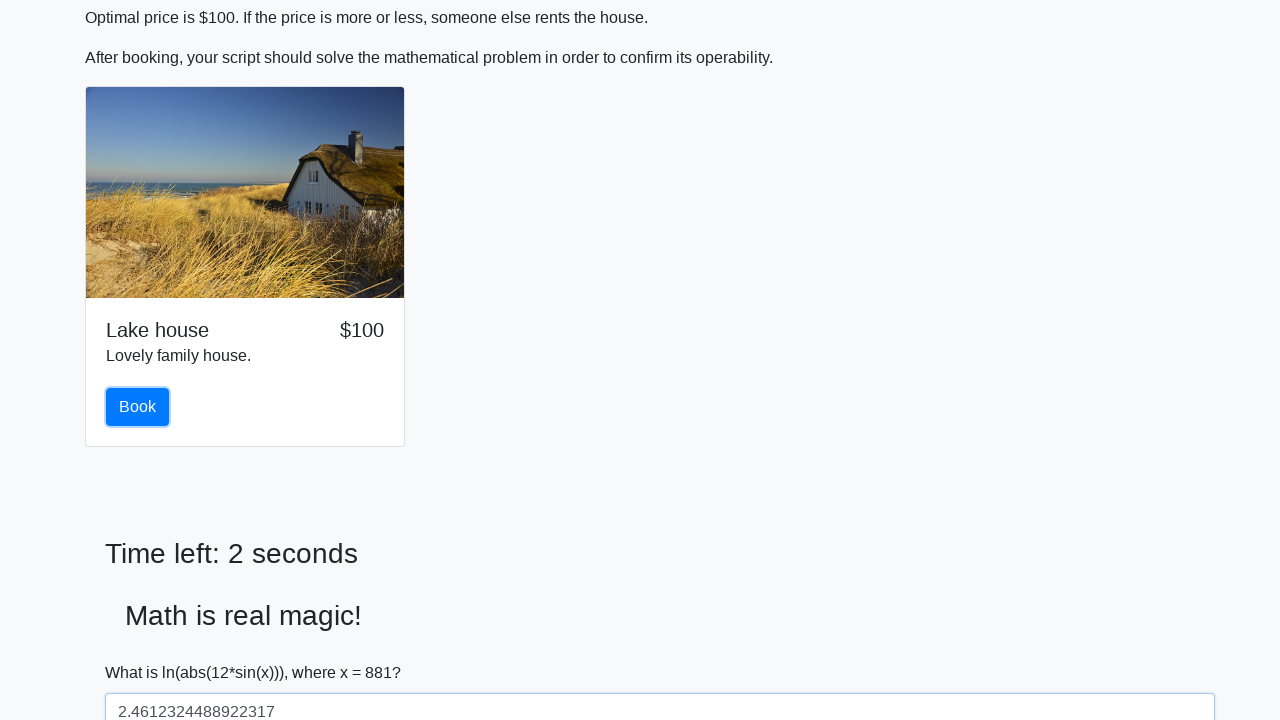

Clicked solve button to submit the form at (143, 651) on #solve
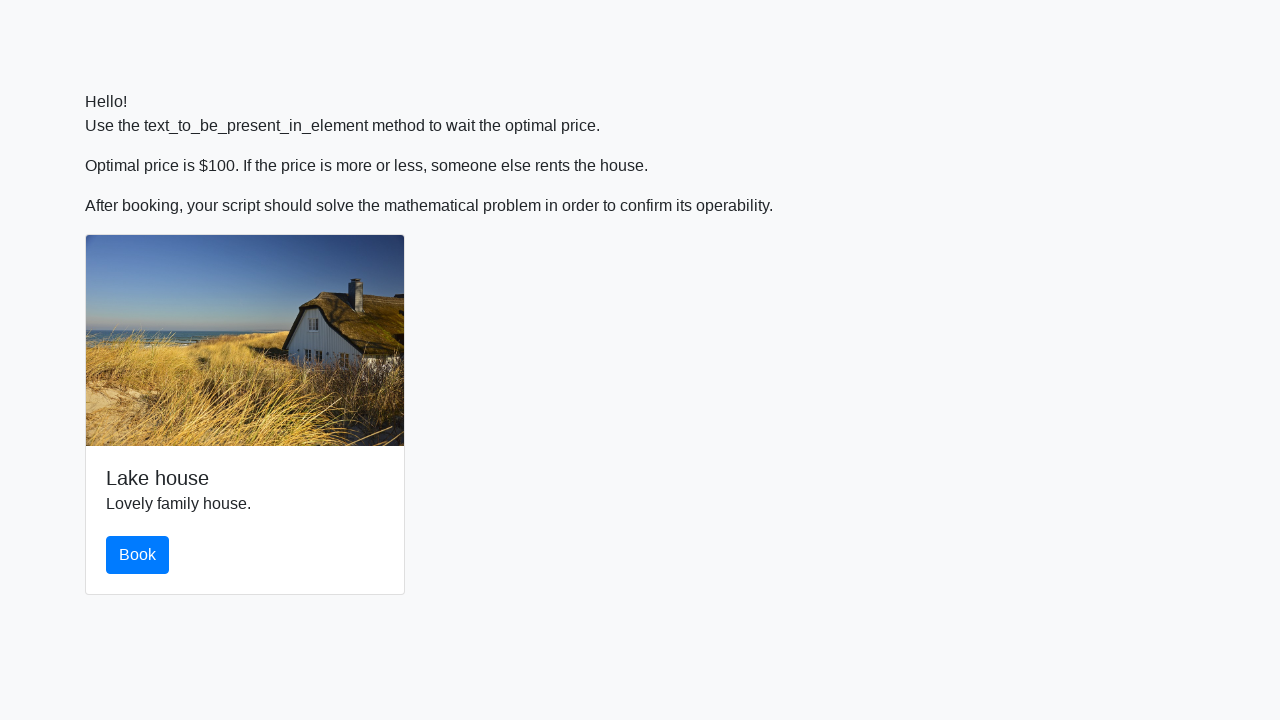

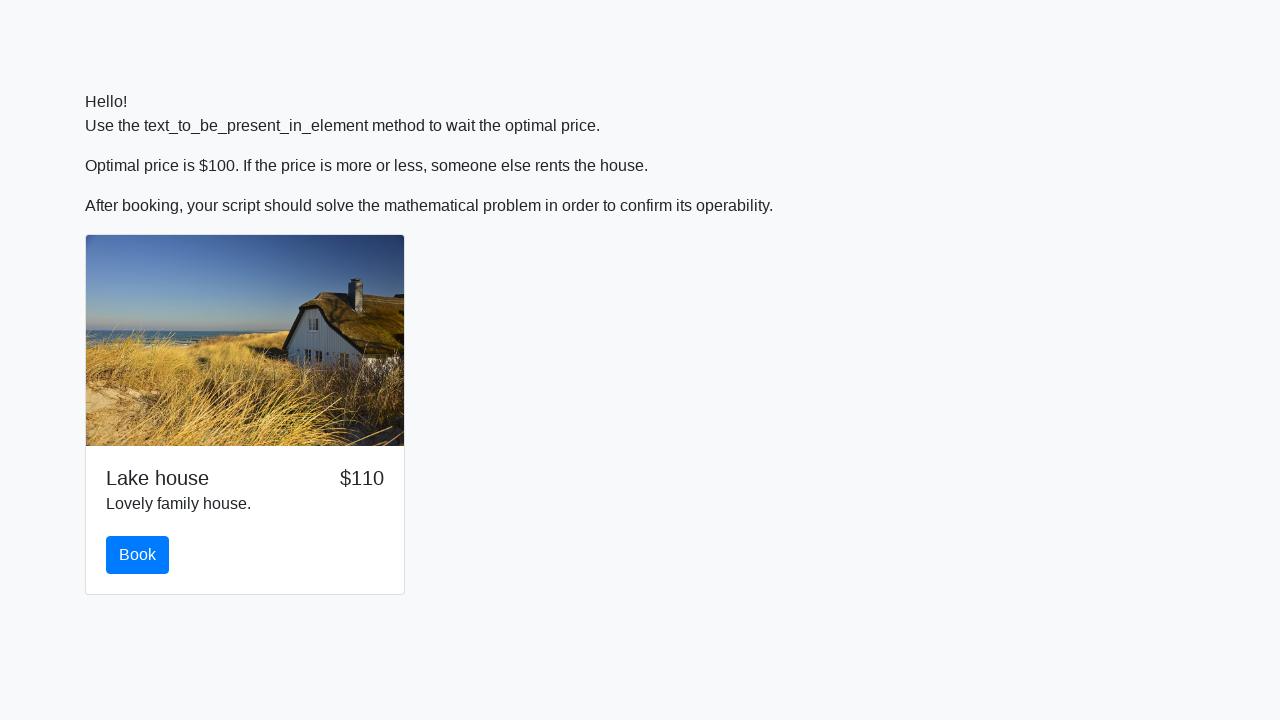